Navigates to a demo application page and waits for anchor elements to be present in the DOM, demonstrating basic page load verification.

Starting URL: https://demoapps.qspiders.com/ui

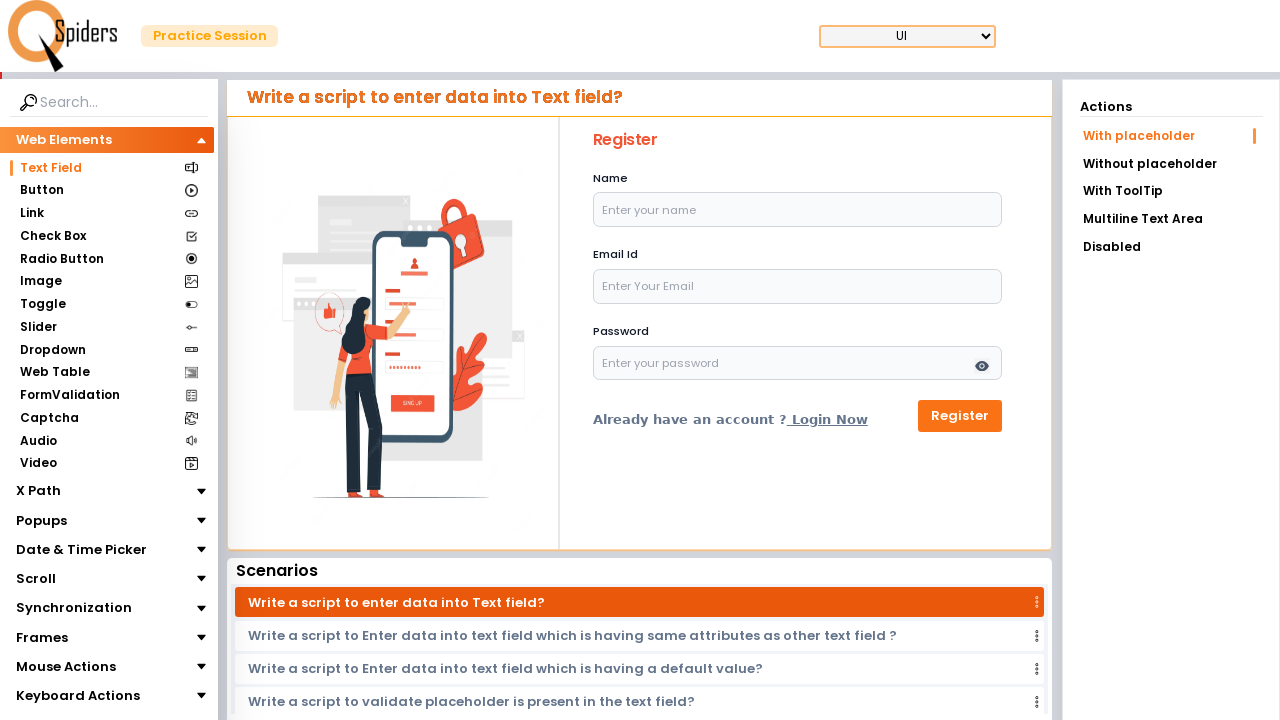

Navigated to demo application page at https://demoapps.qspiders.com/ui
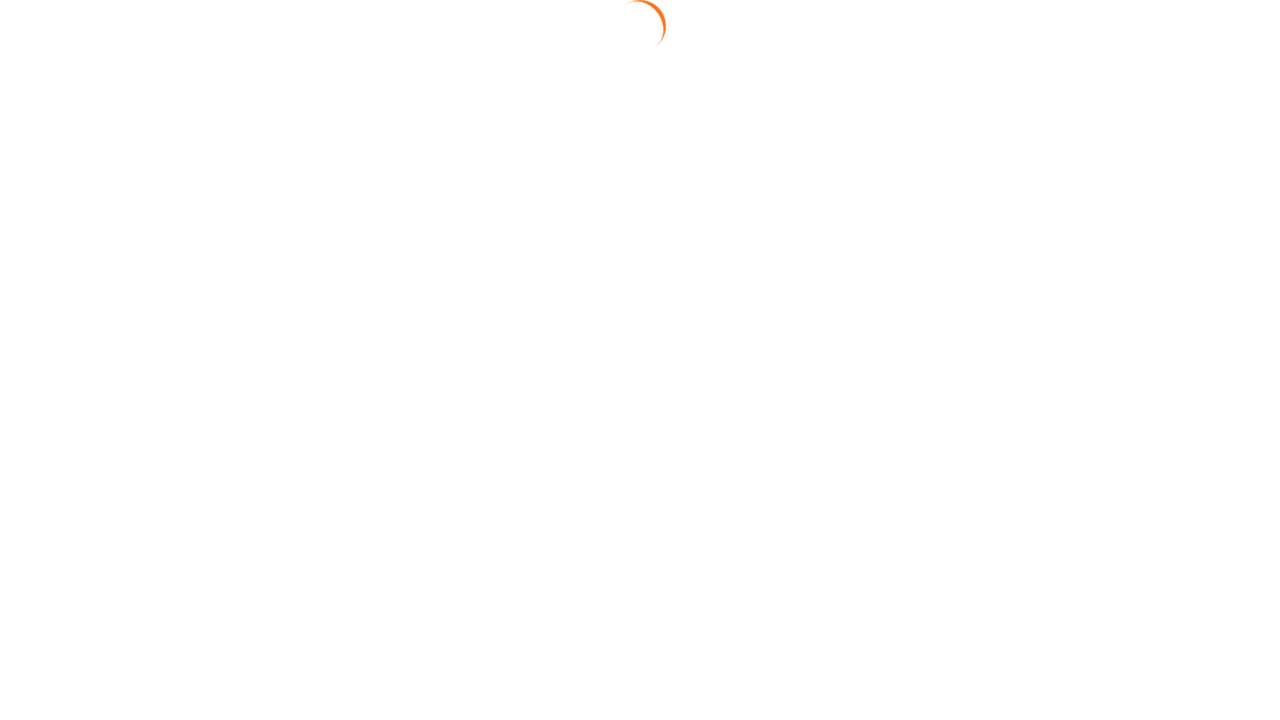

Waited for anchor elements to be present in DOM
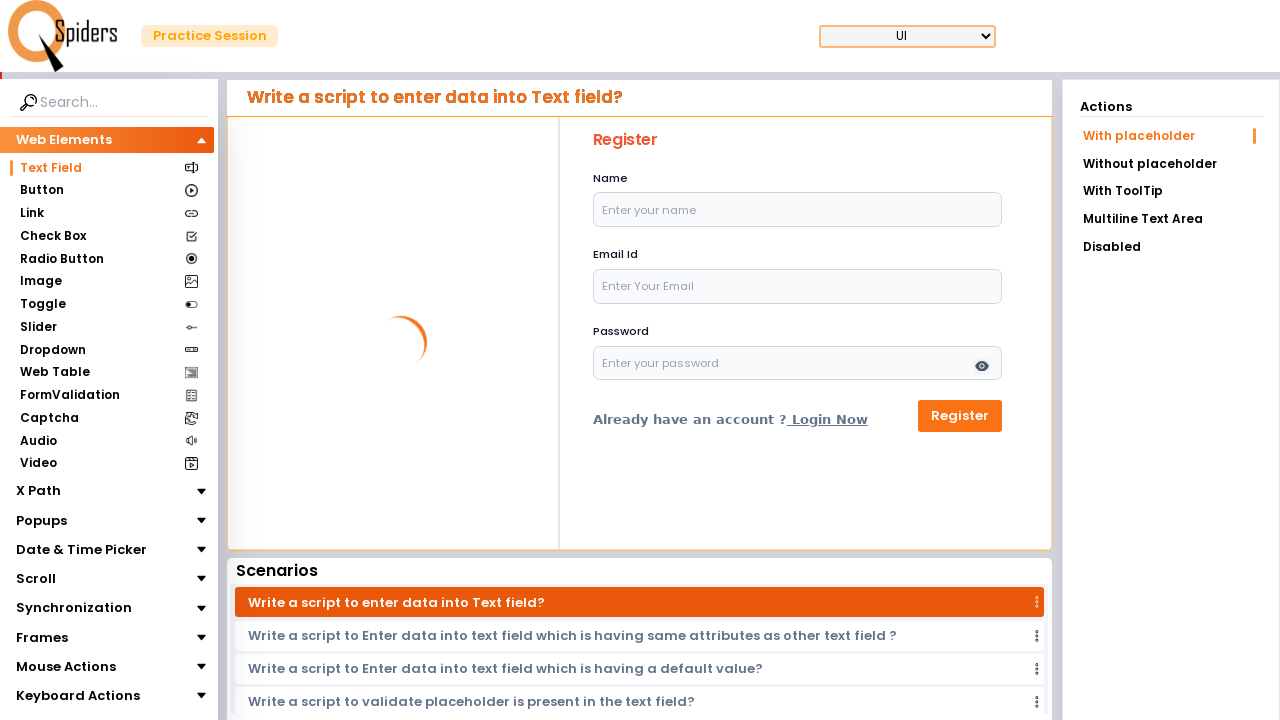

Verified anchor elements are attached to the page
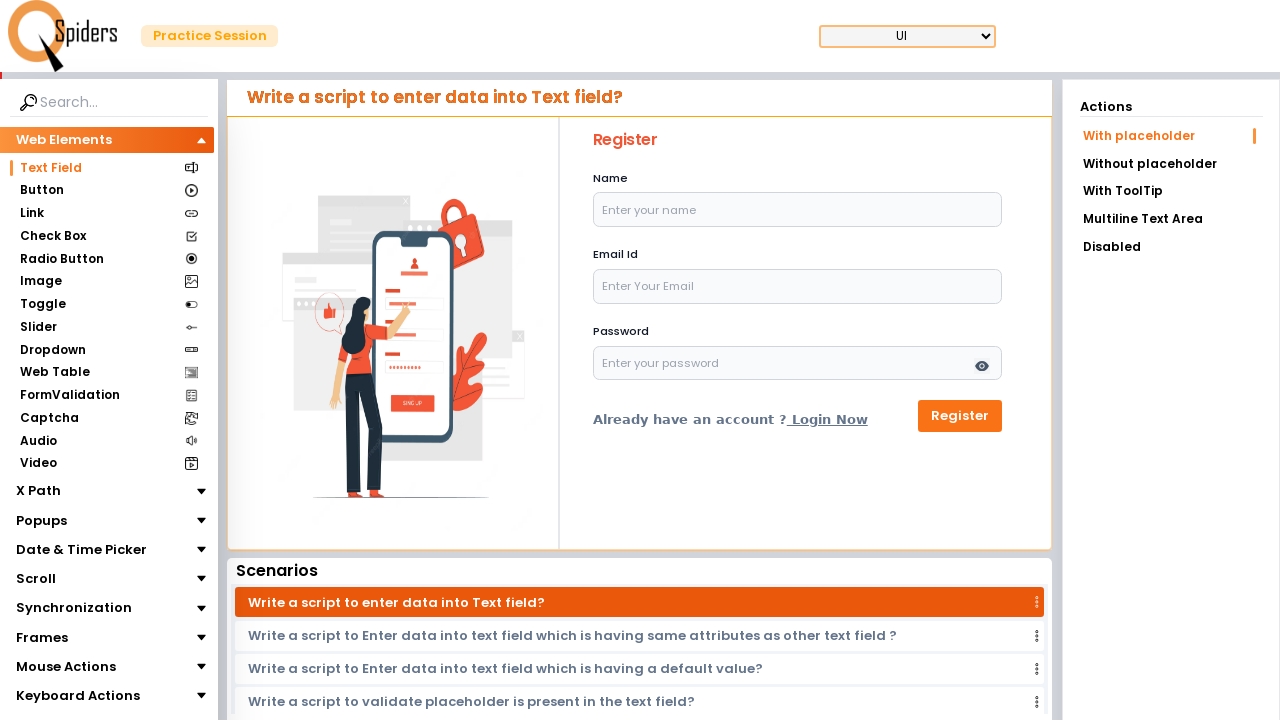

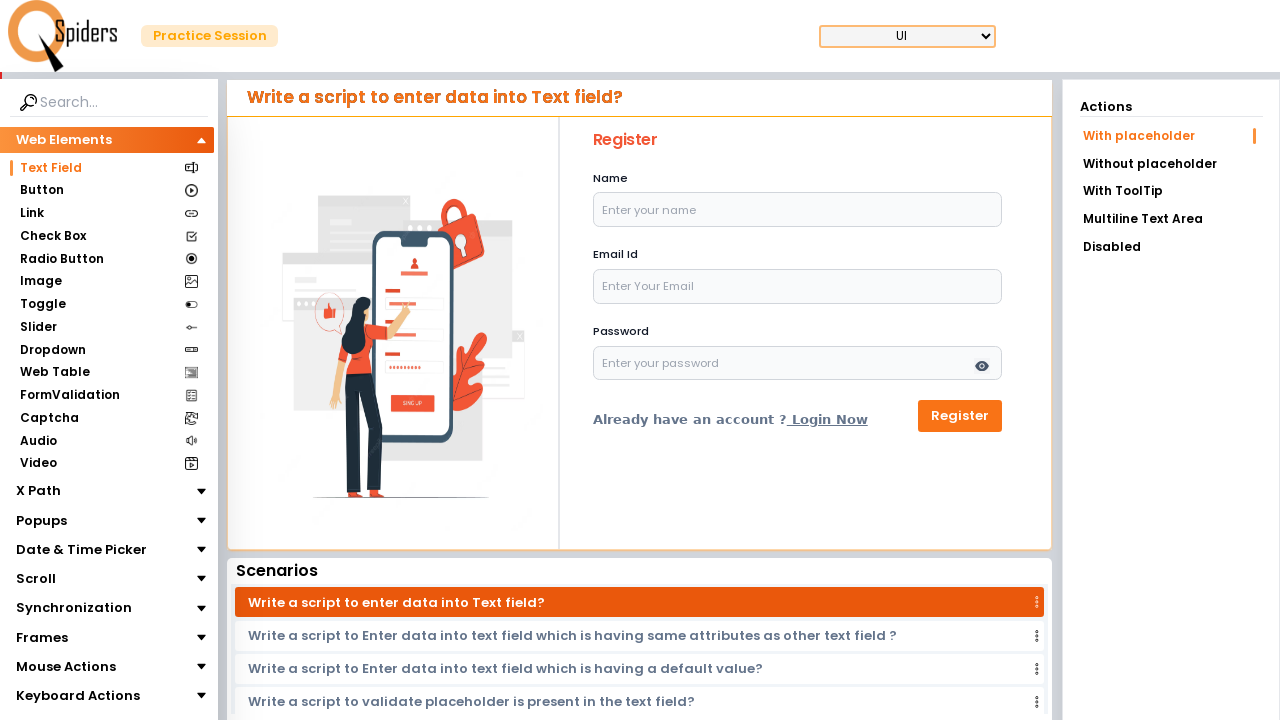